Tests the search functionality on 99 Bottles of Beer website by navigating to the search page, entering "python" as the search term, and verifying that search results contain the search term.

Starting URL: https://www.99-bottles-of-beer.net/

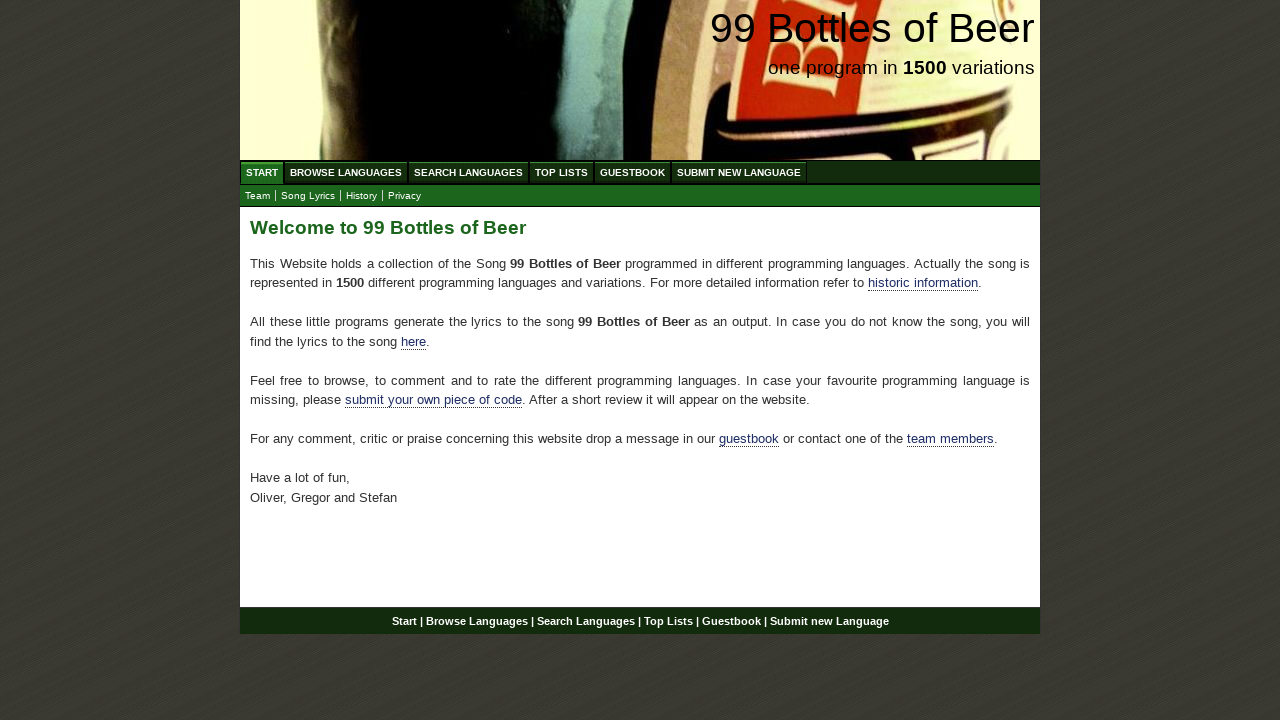

Clicked on 'Search Languages' menu item at (468, 172) on xpath=//ul[@id='menu']/li/a[@href='/search.html']
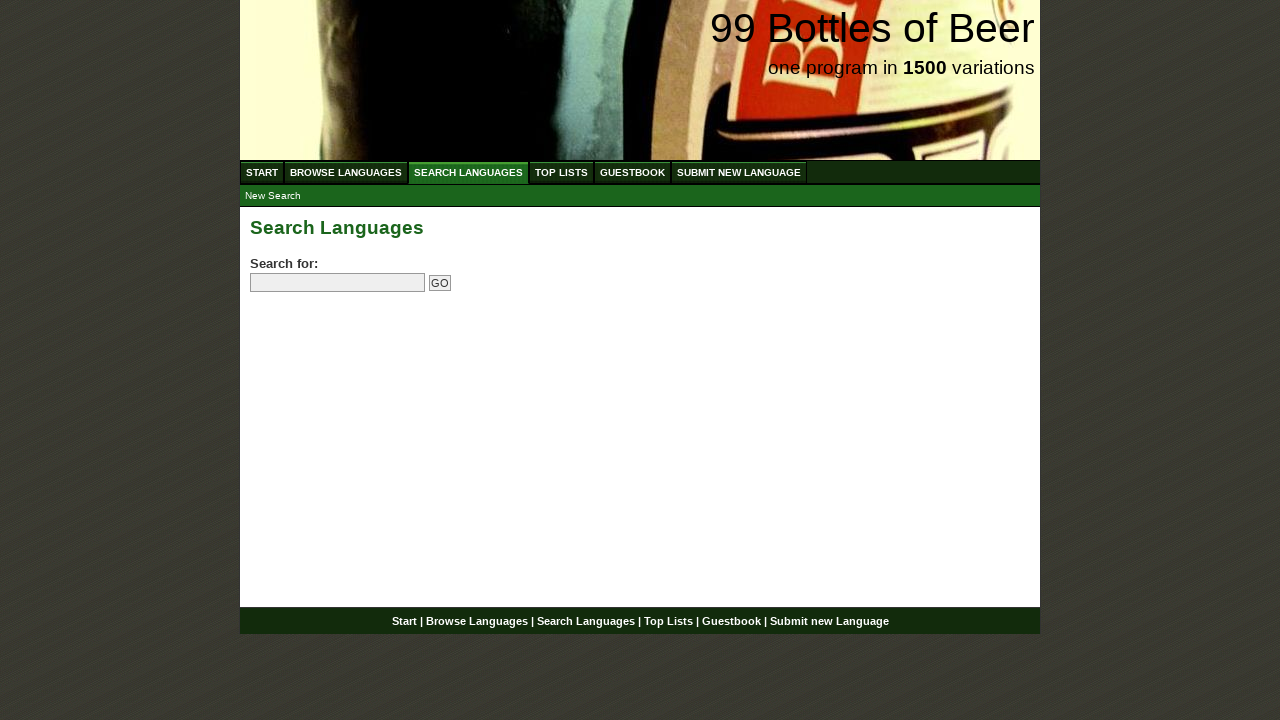

Clicked on search input field at (338, 283) on input[name='search']
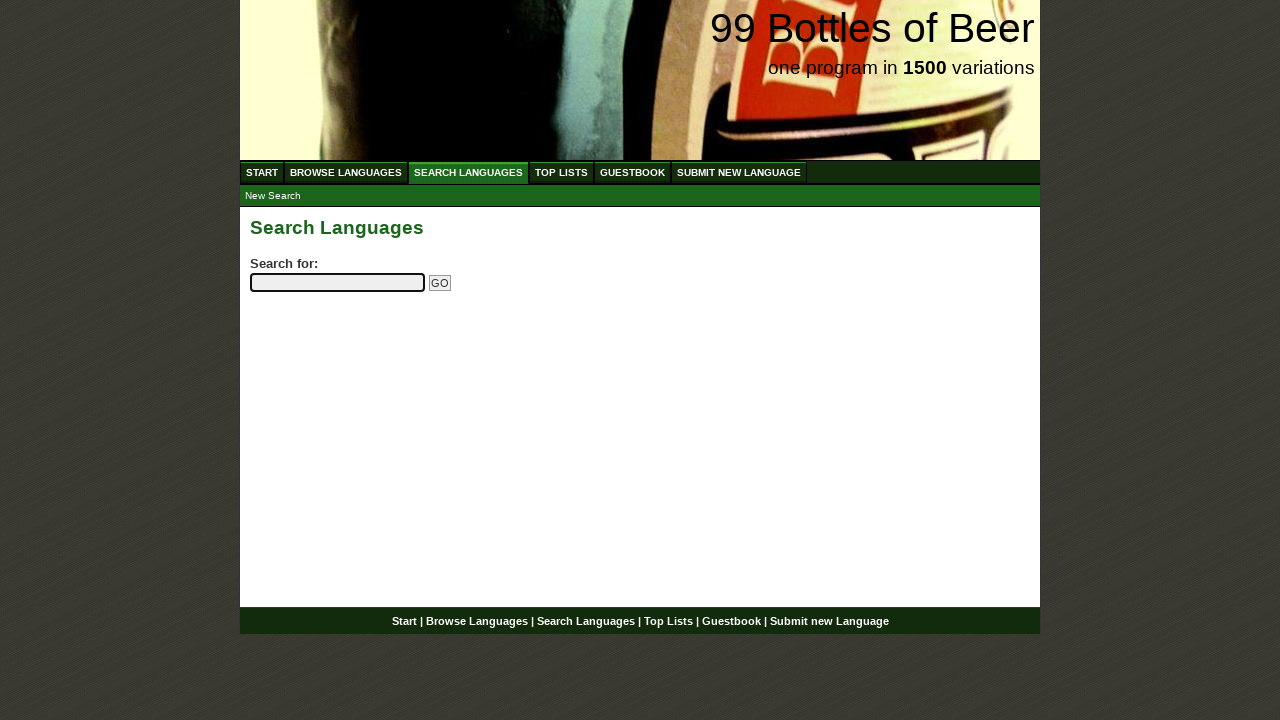

Filled search field with 'python' on input[name='search']
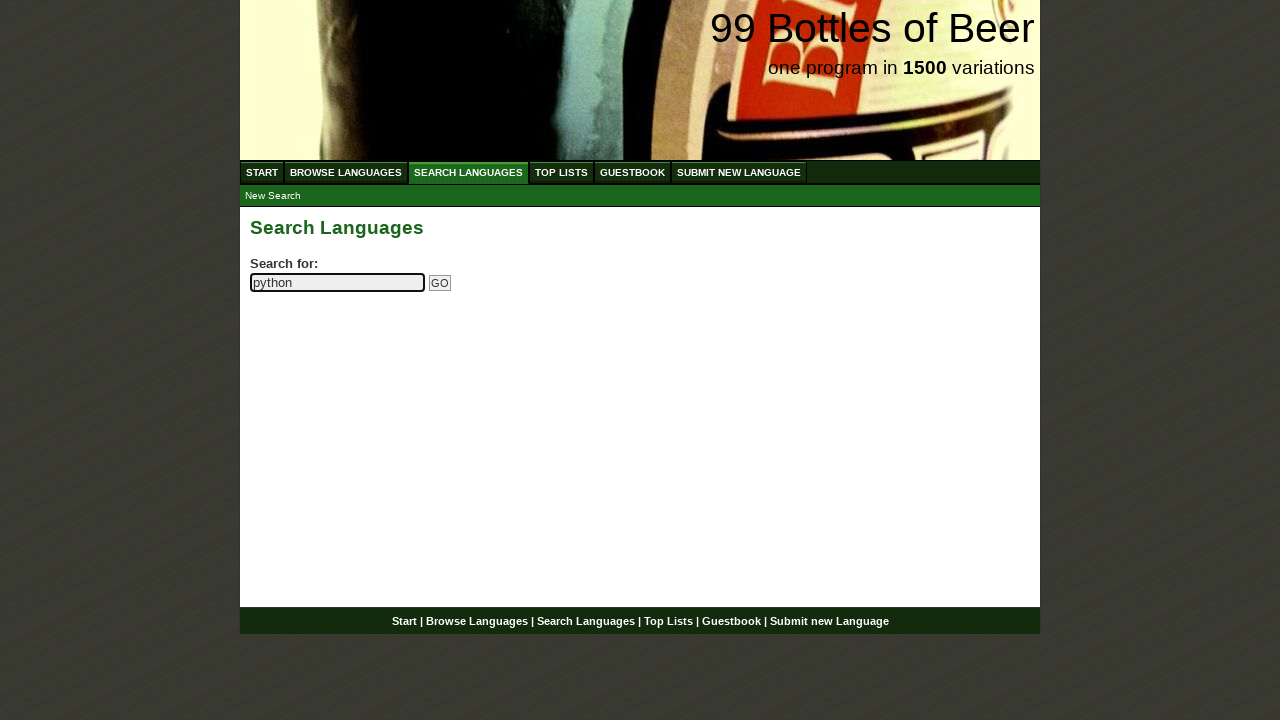

Clicked submit search button at (440, 283) on input[name='submitsearch']
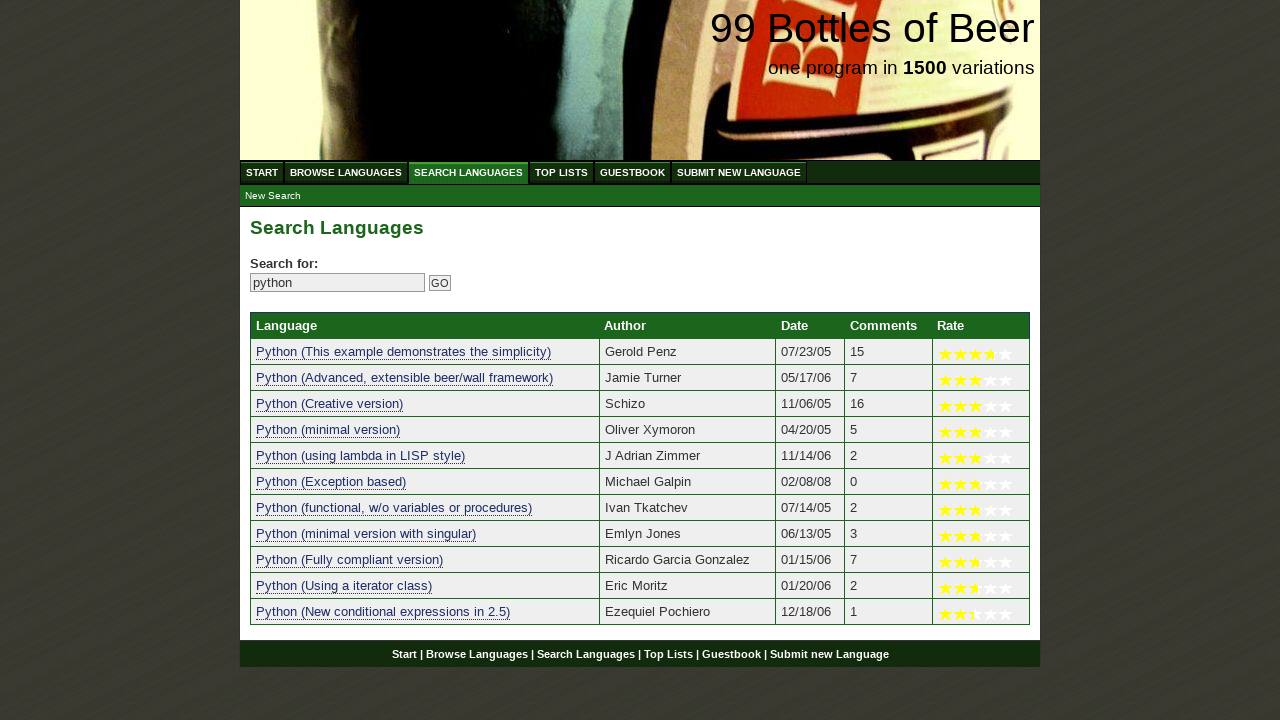

Search results table loaded successfully
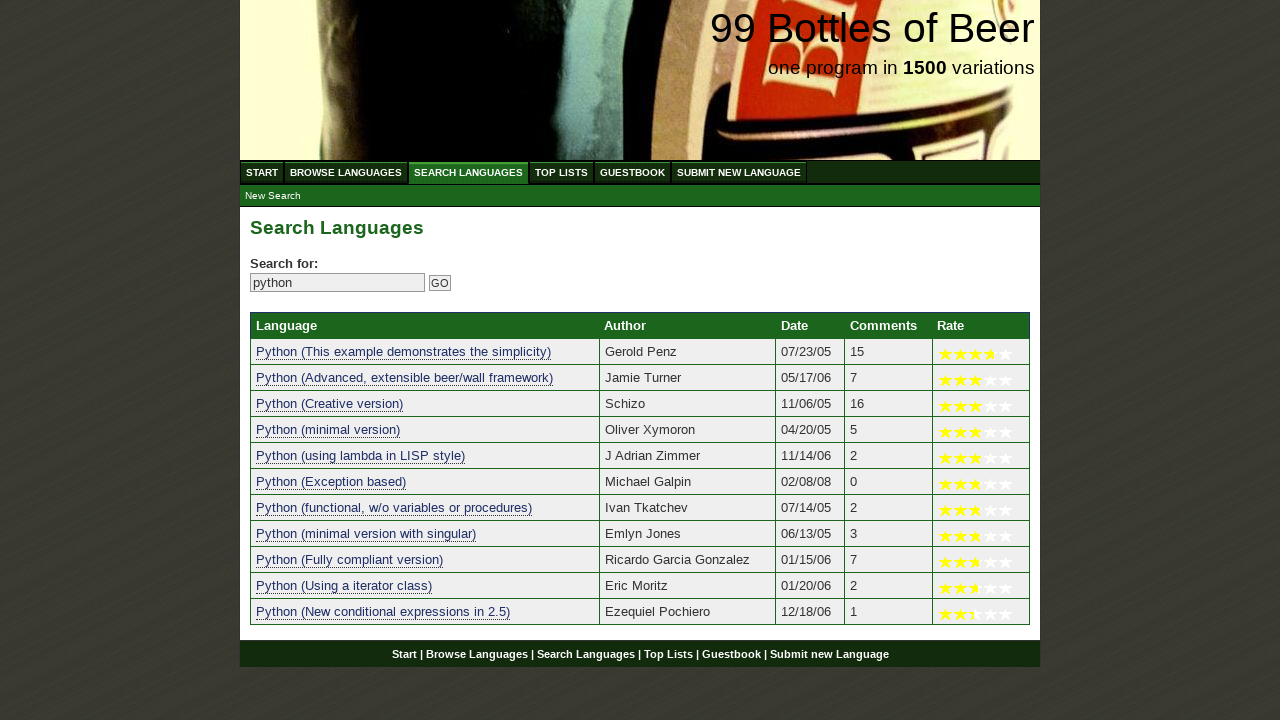

Verified that search results contain at least one entry for 'python'
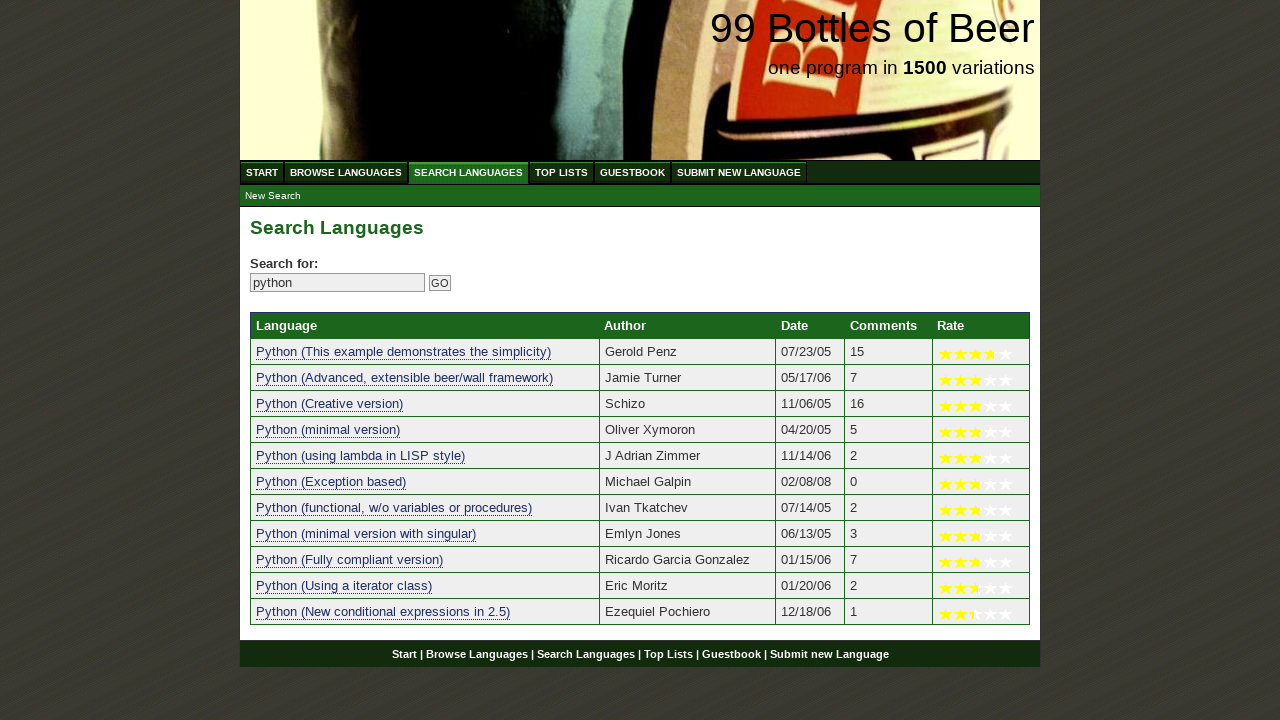

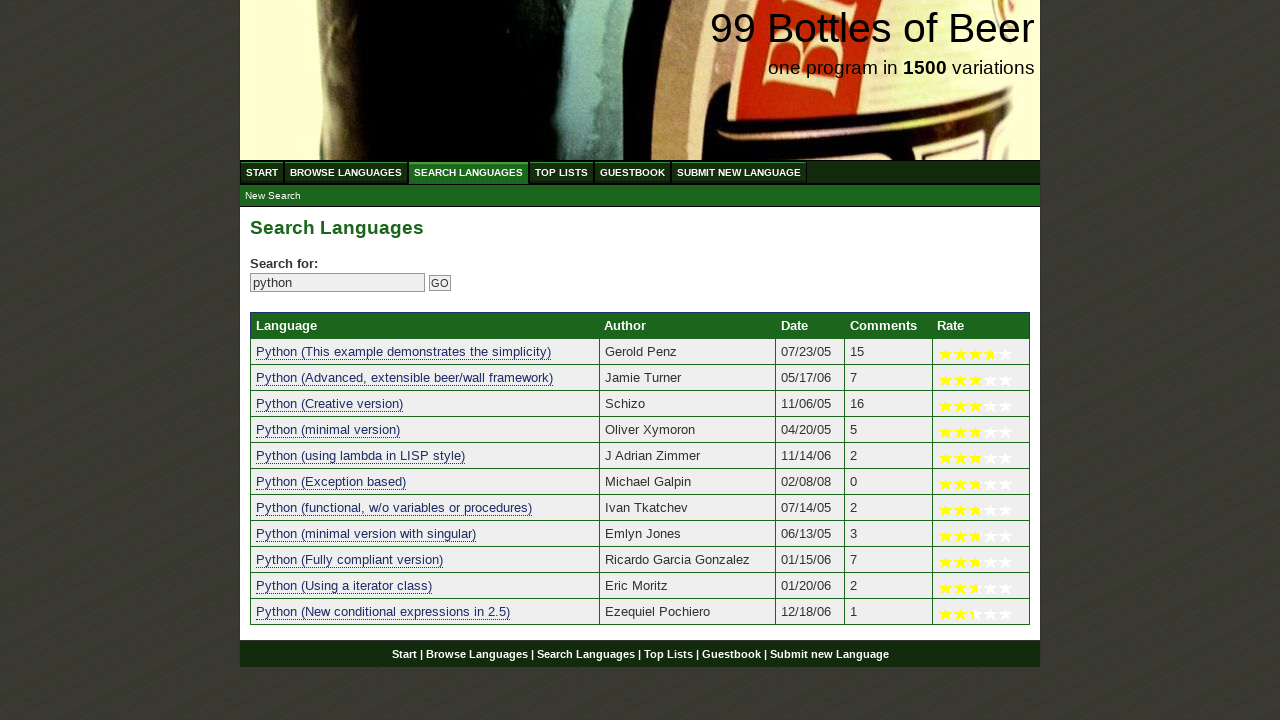